Tests the place order modal functionality by adding a Samsung Galaxy S6 to cart, navigating to cart page, opening the order modal, and then closing it.

Starting URL: https://www.demoblaze.com

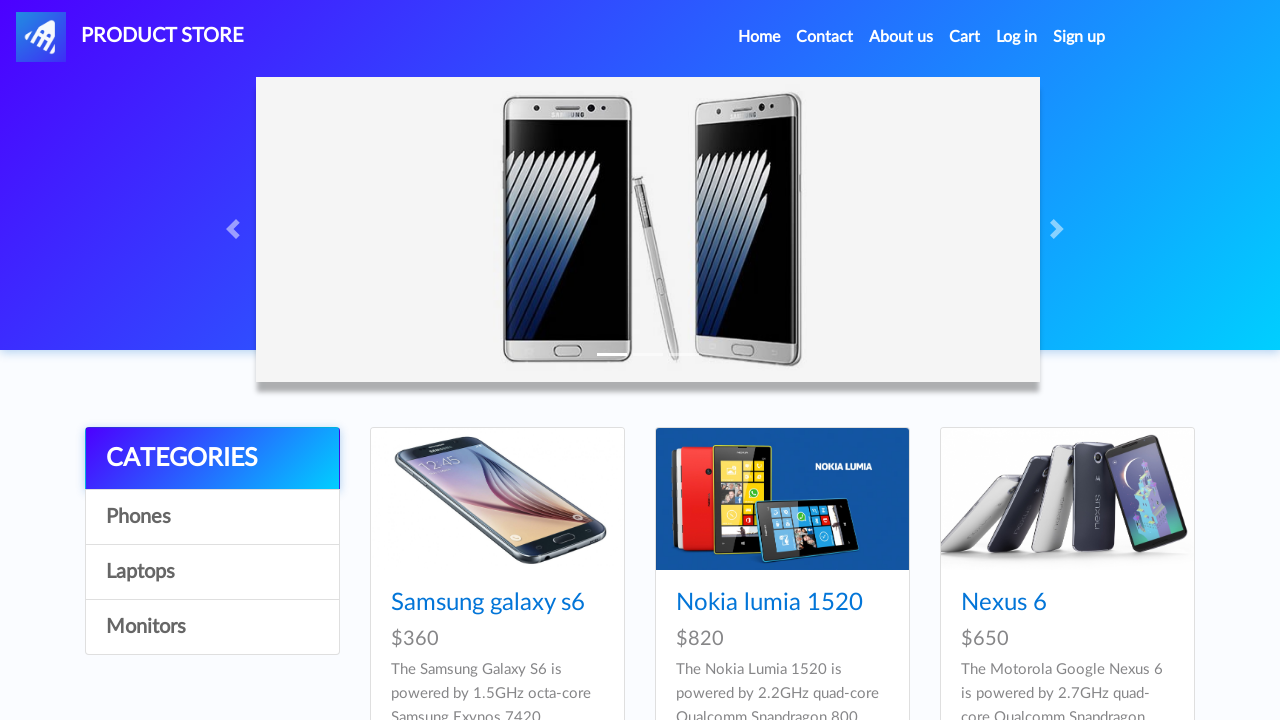

Product cards loaded on demoblaze home page
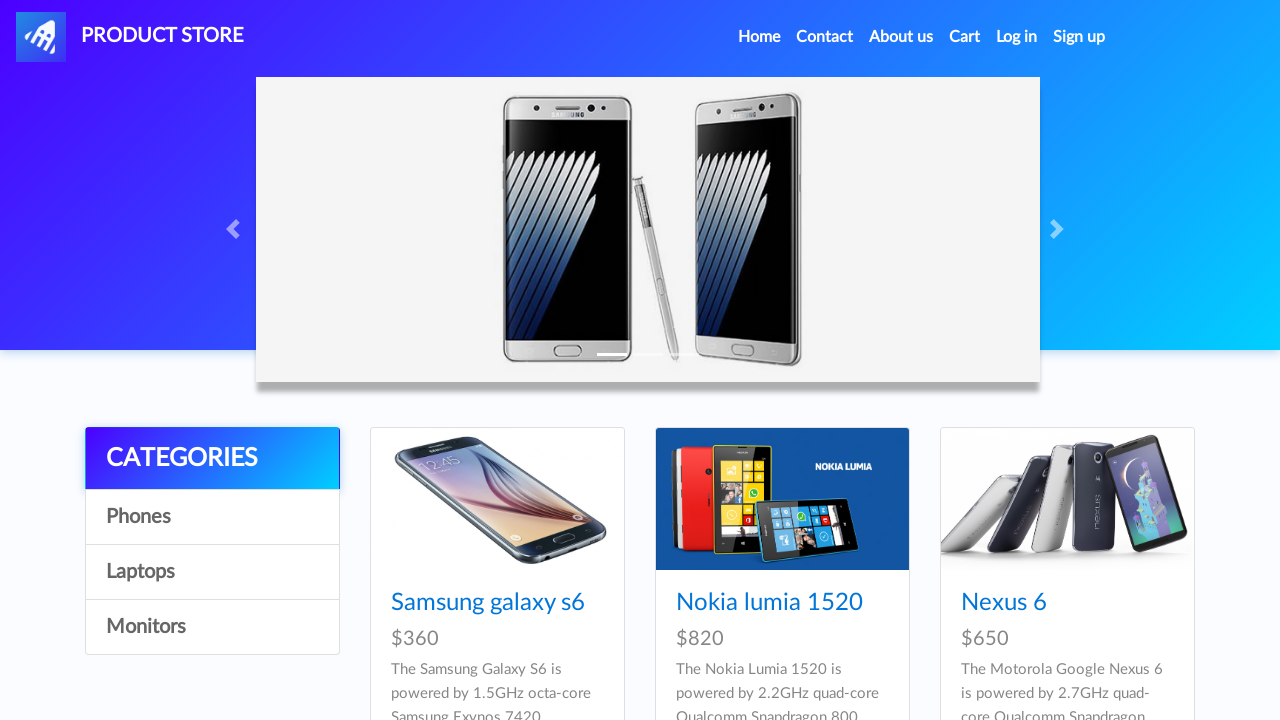

Clicked on Samsung Galaxy S6 product at (488, 603) on text=Samsung galaxy s6
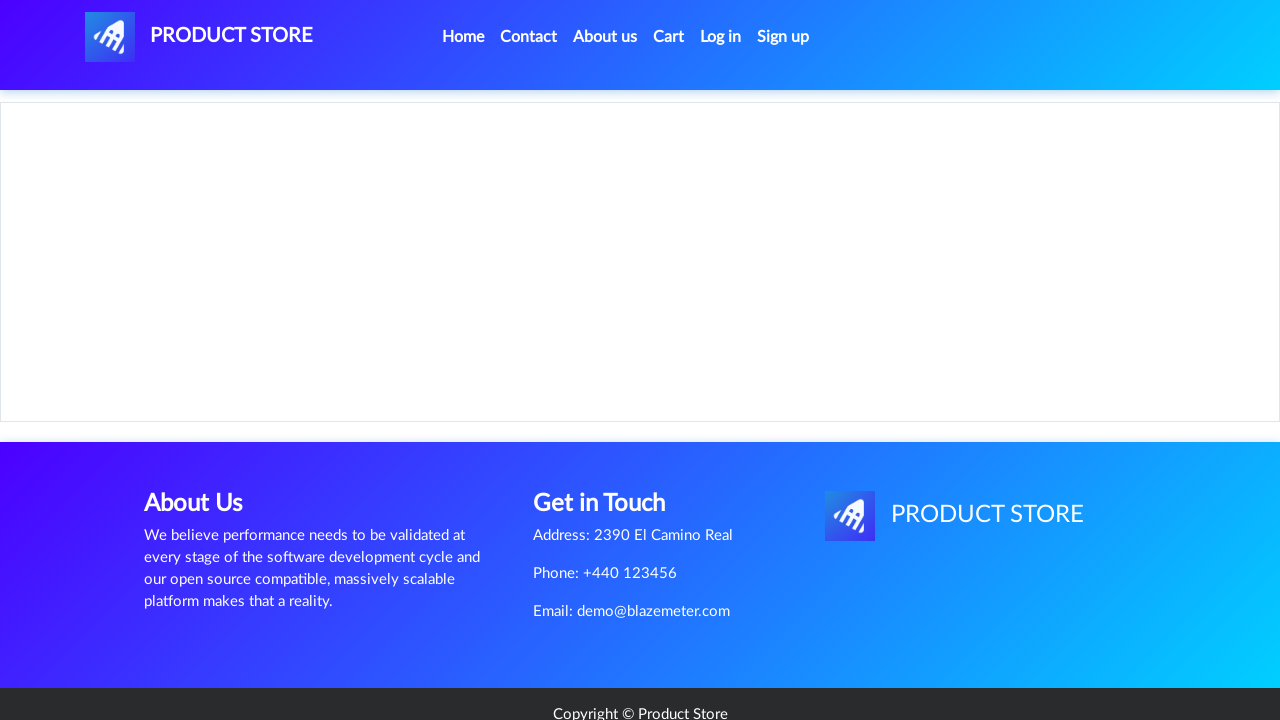

Add to cart button is visible
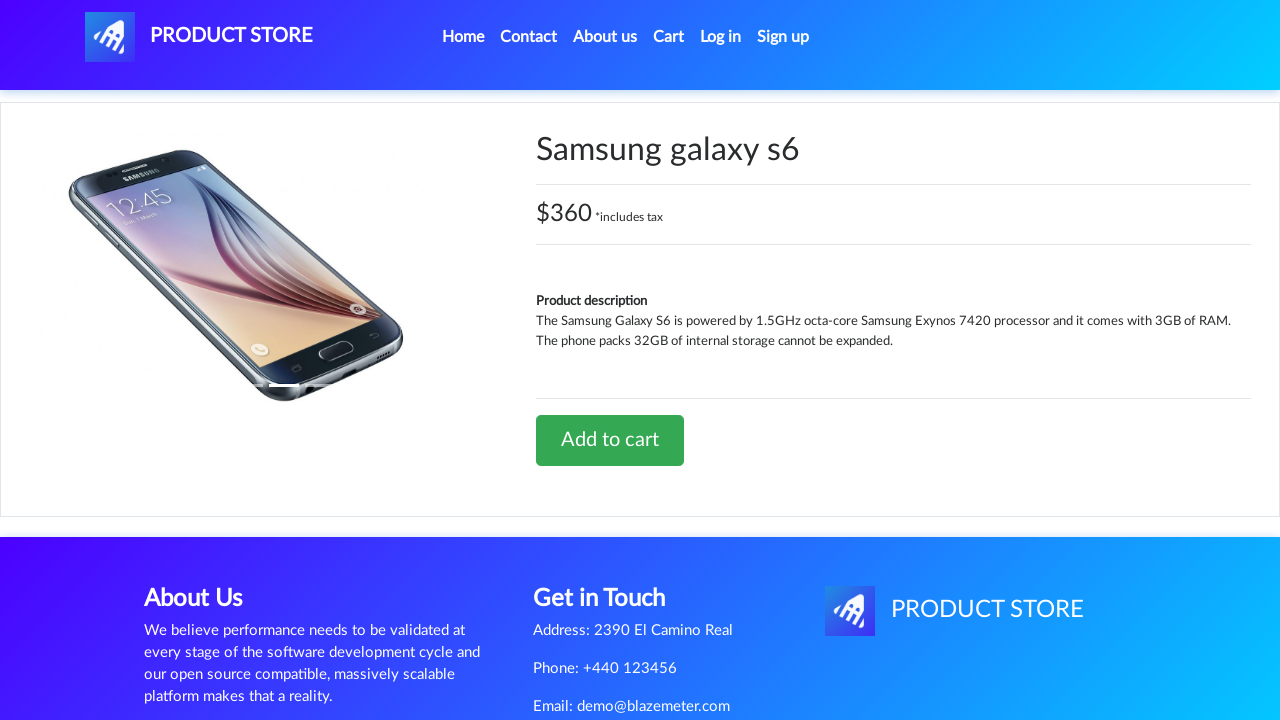

Set up dialog handler to accept alerts
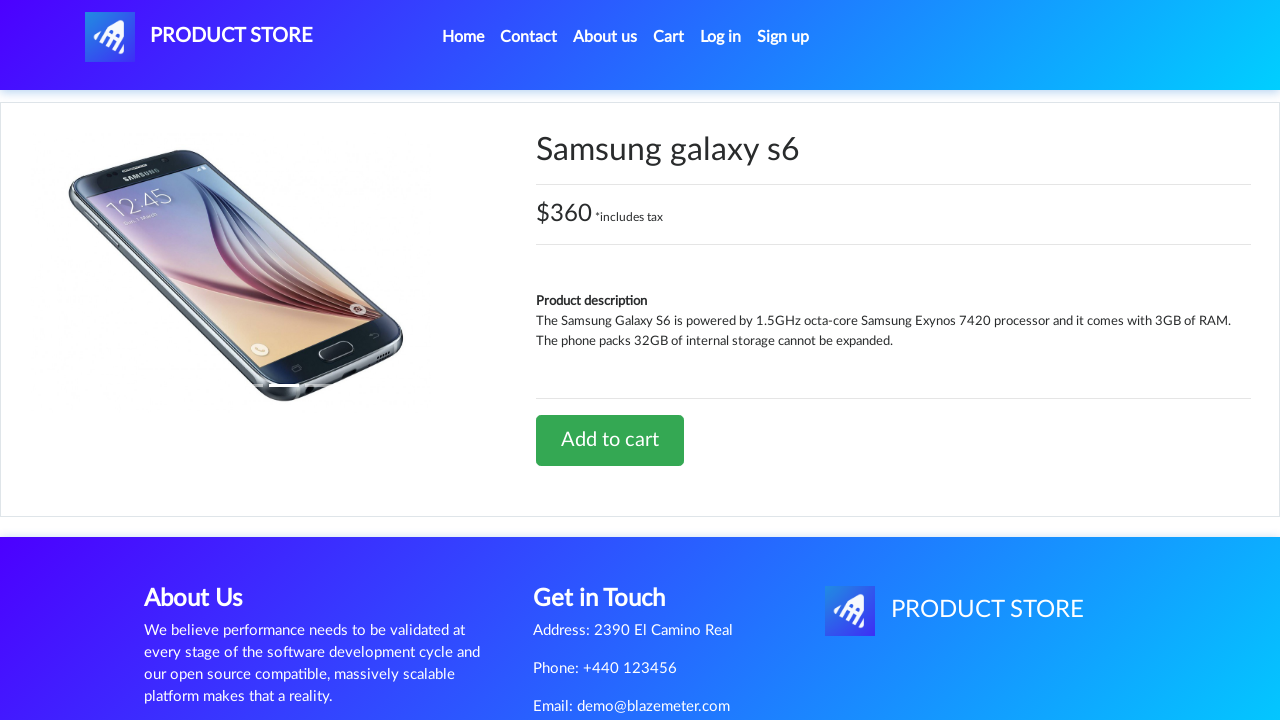

Clicked add to cart button for Samsung Galaxy S6 at (610, 440) on a[onclick*="addToCart"]
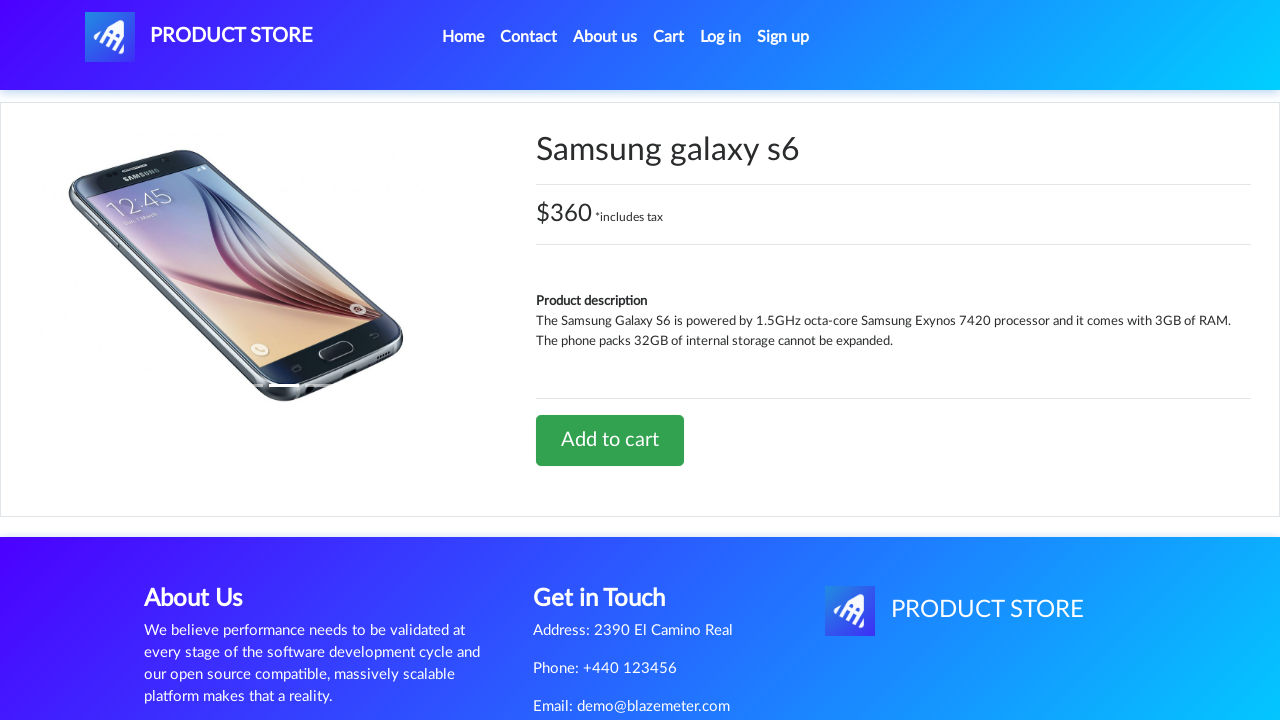

Waited for alert dialog to be handled
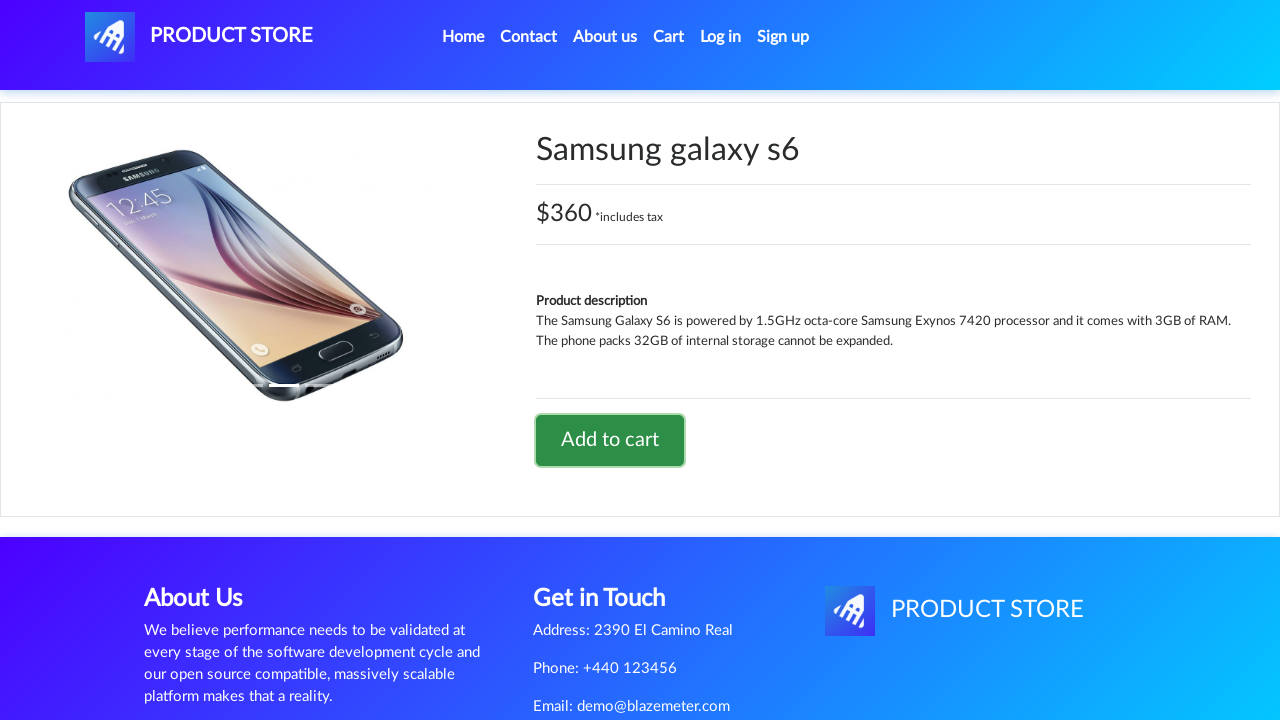

Navigated to cart page
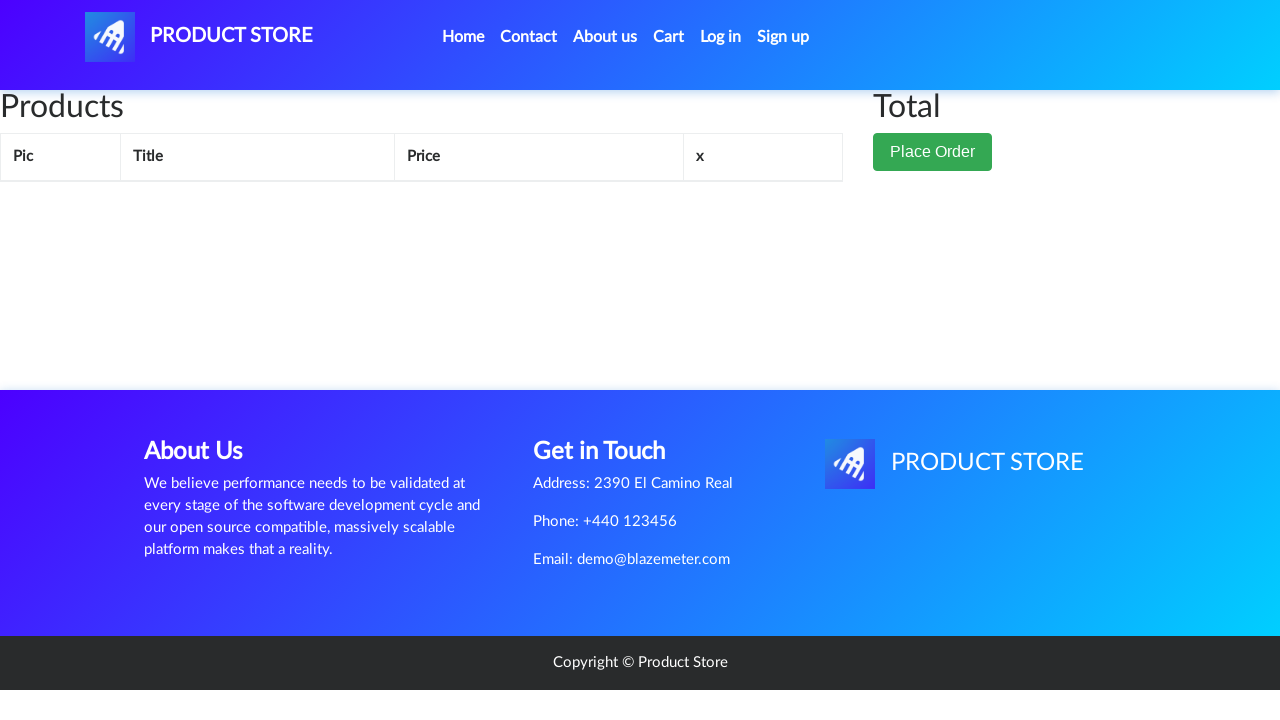

Cart items table loaded with Samsung Galaxy S6
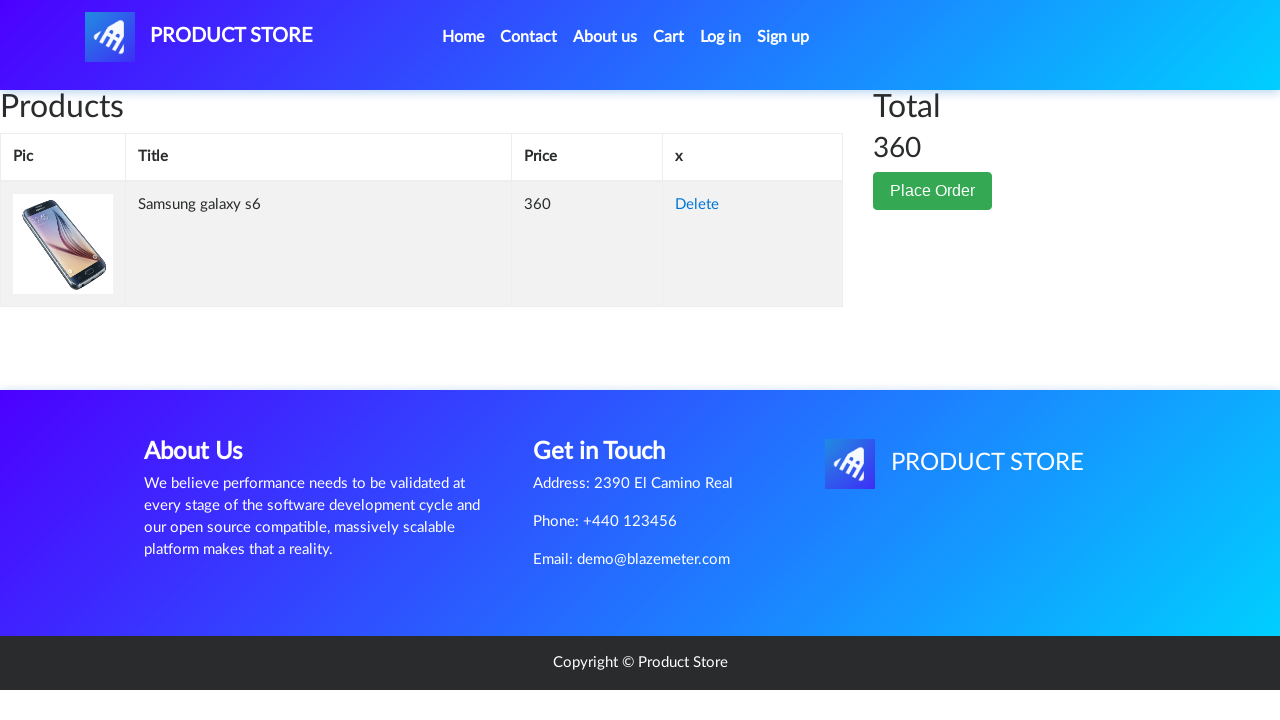

Clicked Place Order button to open order modal at (933, 191) on button[data-target="#orderModal"]
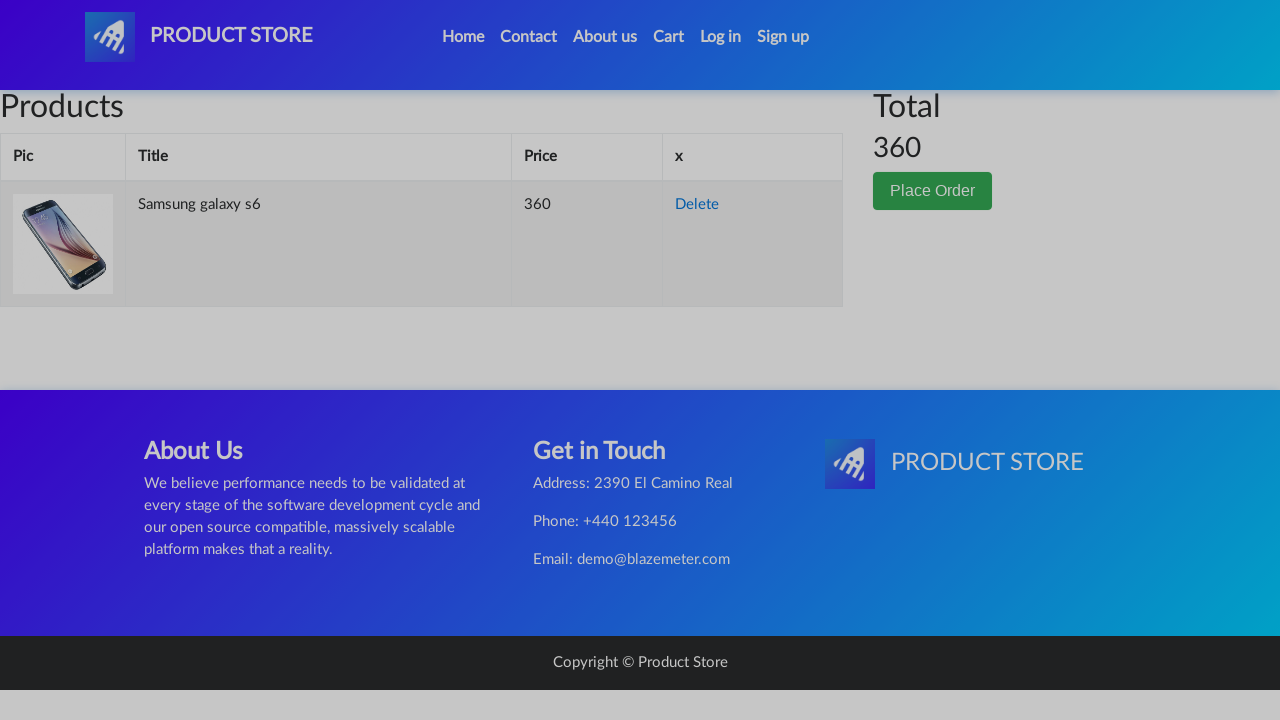

Order modal became visible
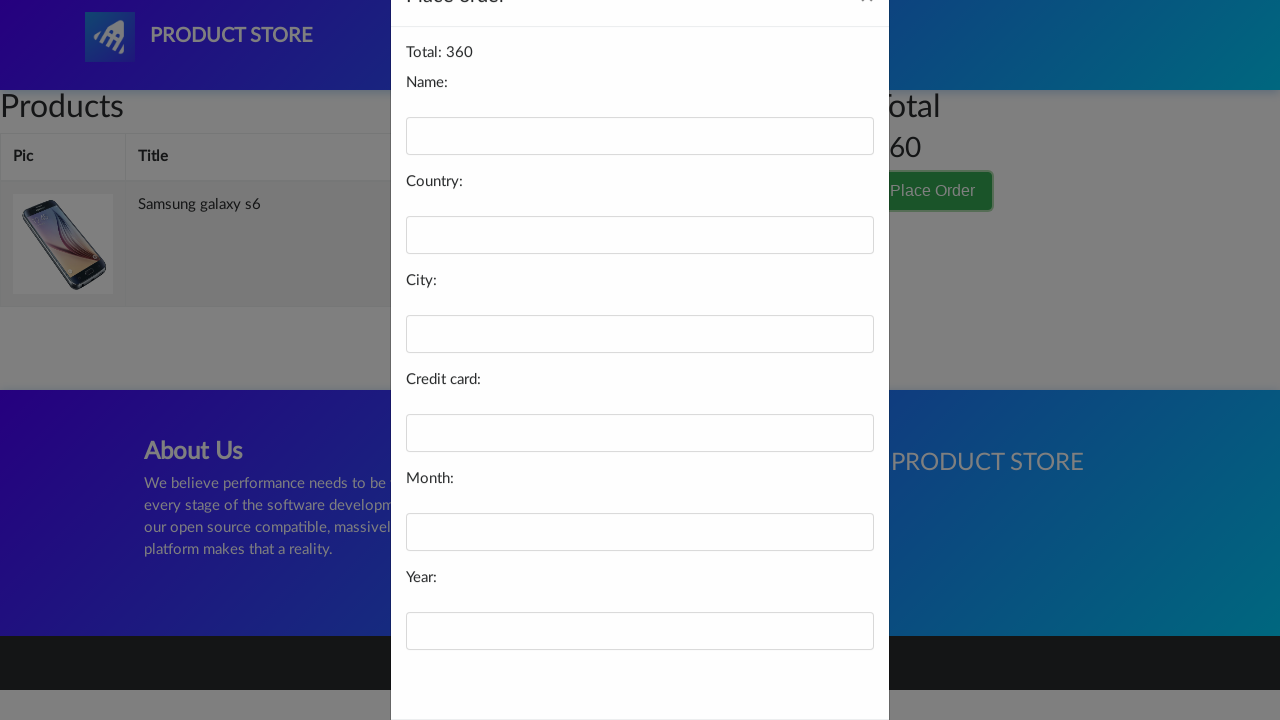

Verified order modal is visible and accessible
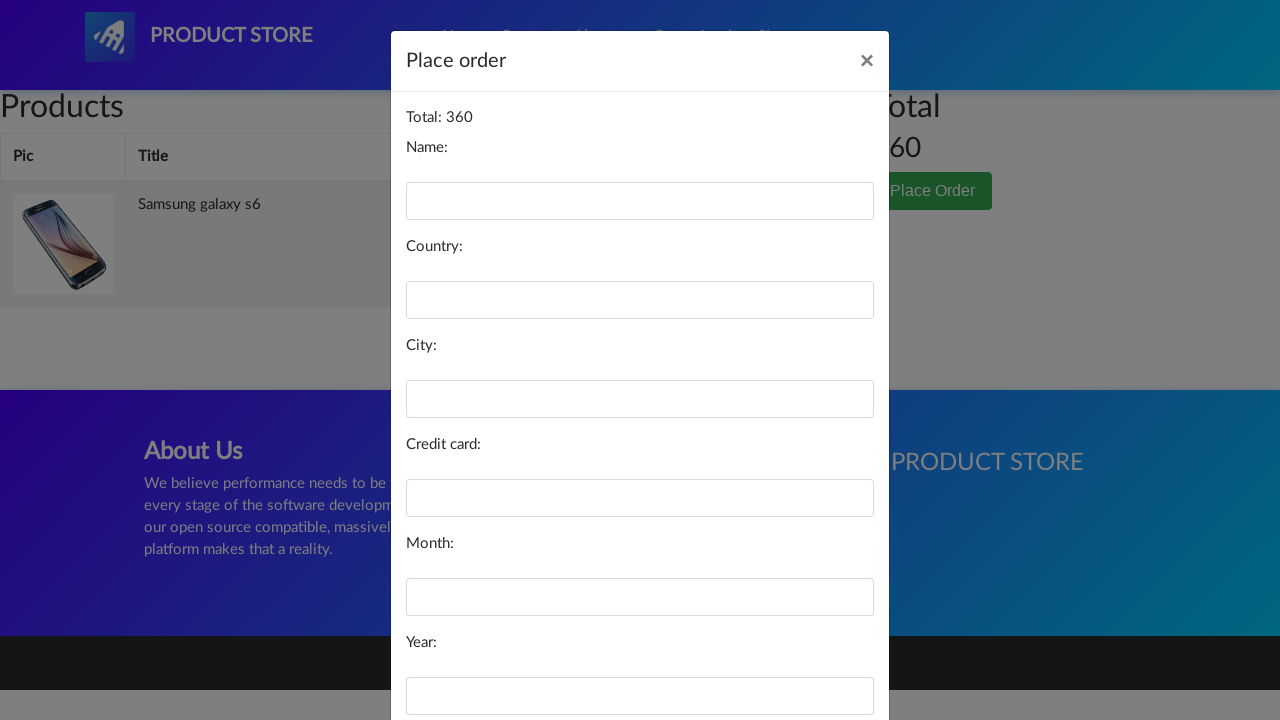

Clicked close button to close order modal at (867, 61) on #orderModal .close
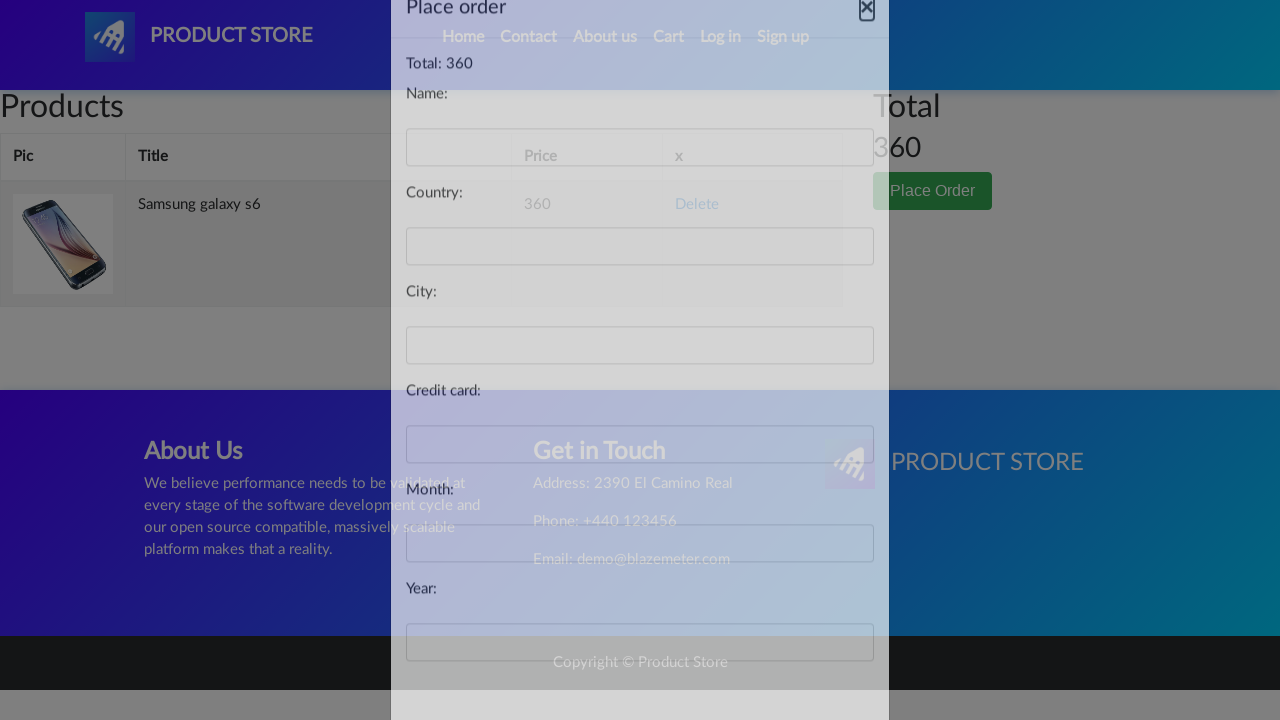

Order modal closed successfully
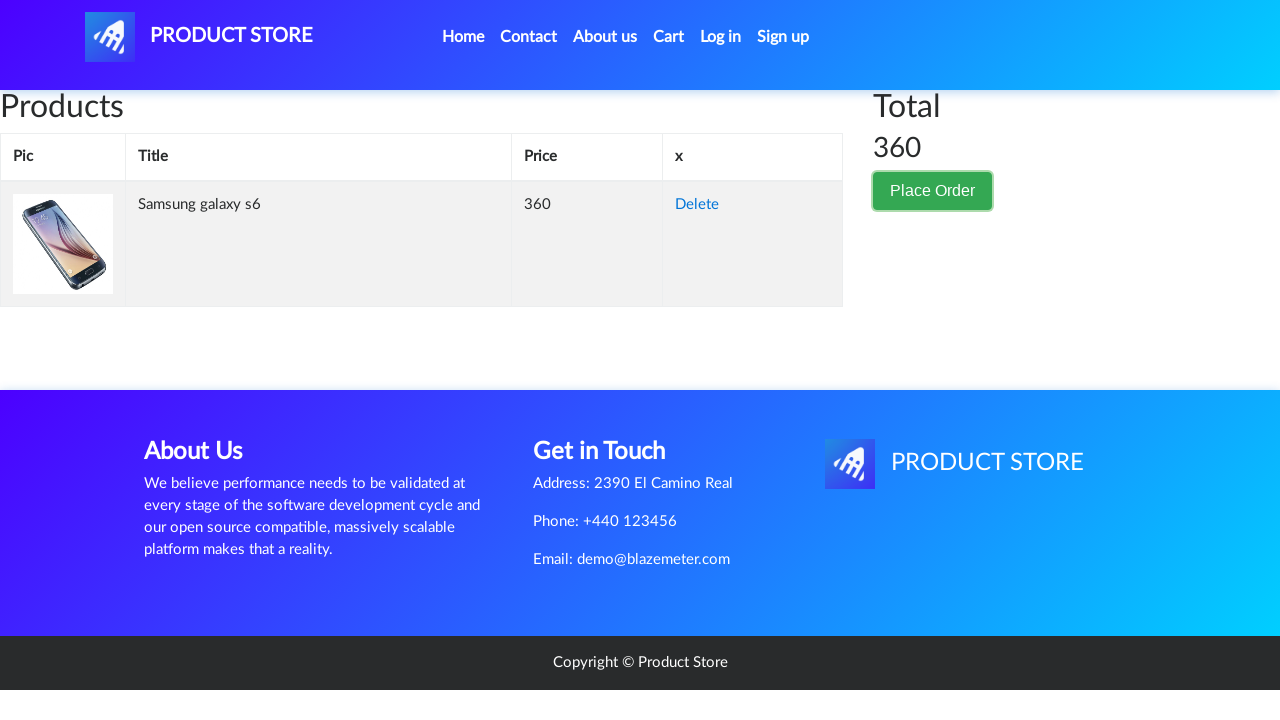

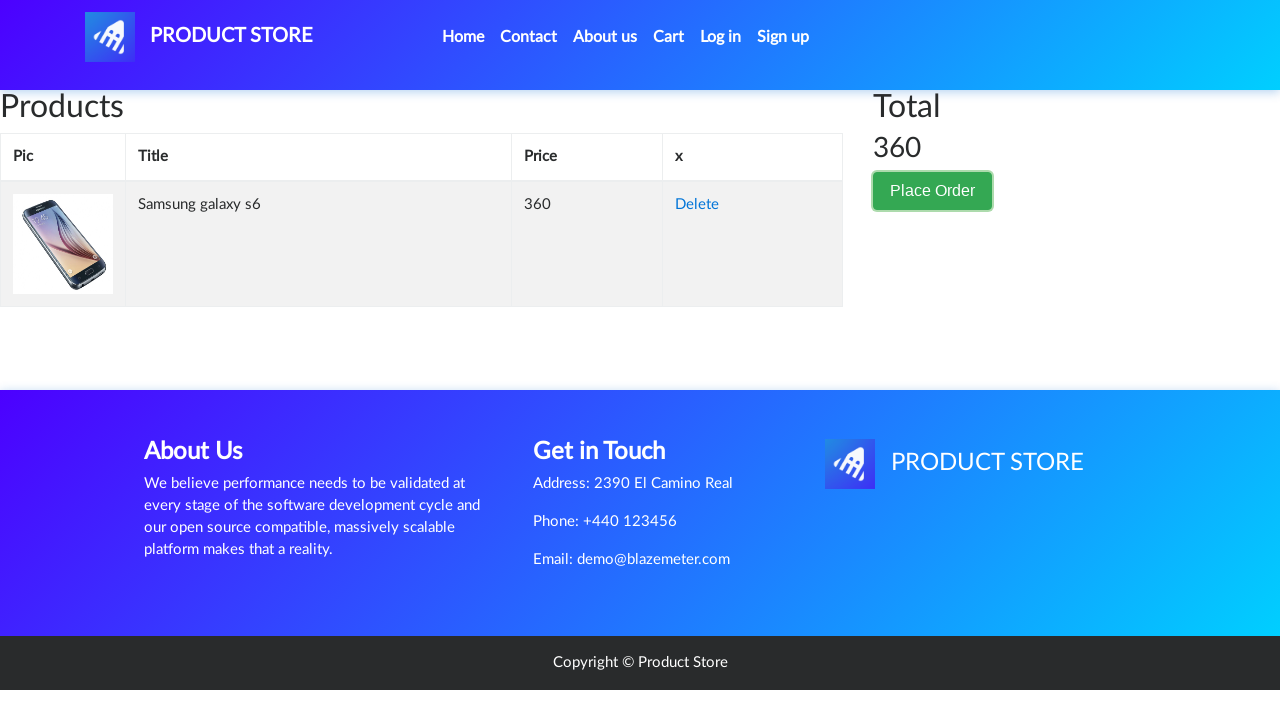